Tests date picker functionality by selecting a specific date (June 29, 2027) through year, month, and day selection in a calendar widget

Starting URL: https://rahulshettyacademy.com/seleniumPractise/#/offers

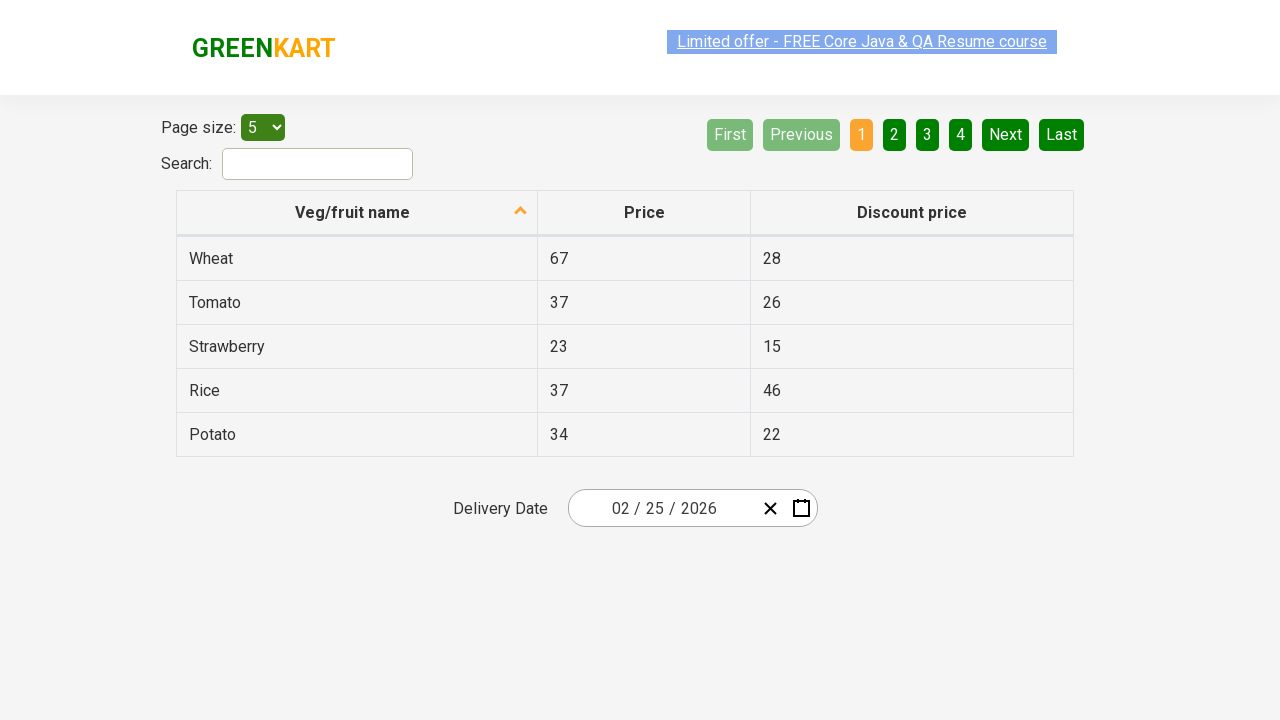

Clicked on date picker to open calendar widget at (662, 508) on div.react-date-picker__inputGroup
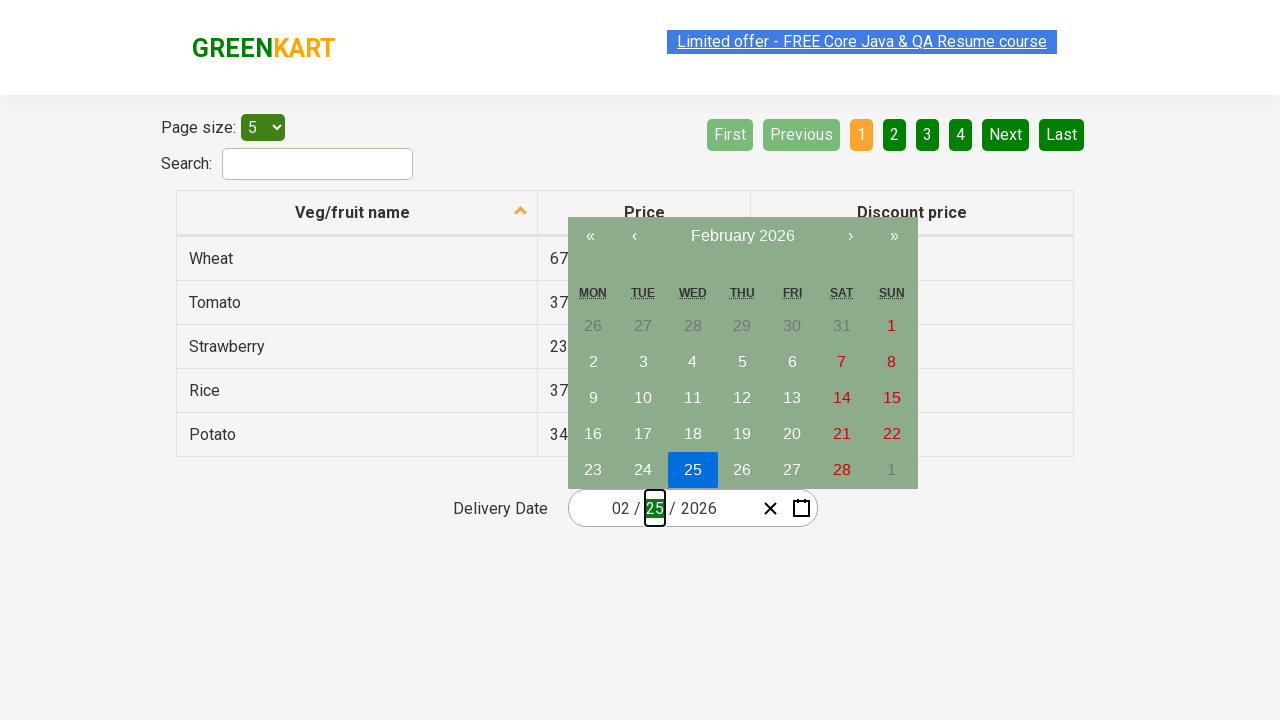

Clicked navigation label to switch to year view at (742, 236) on button.react-calendar__navigation__label
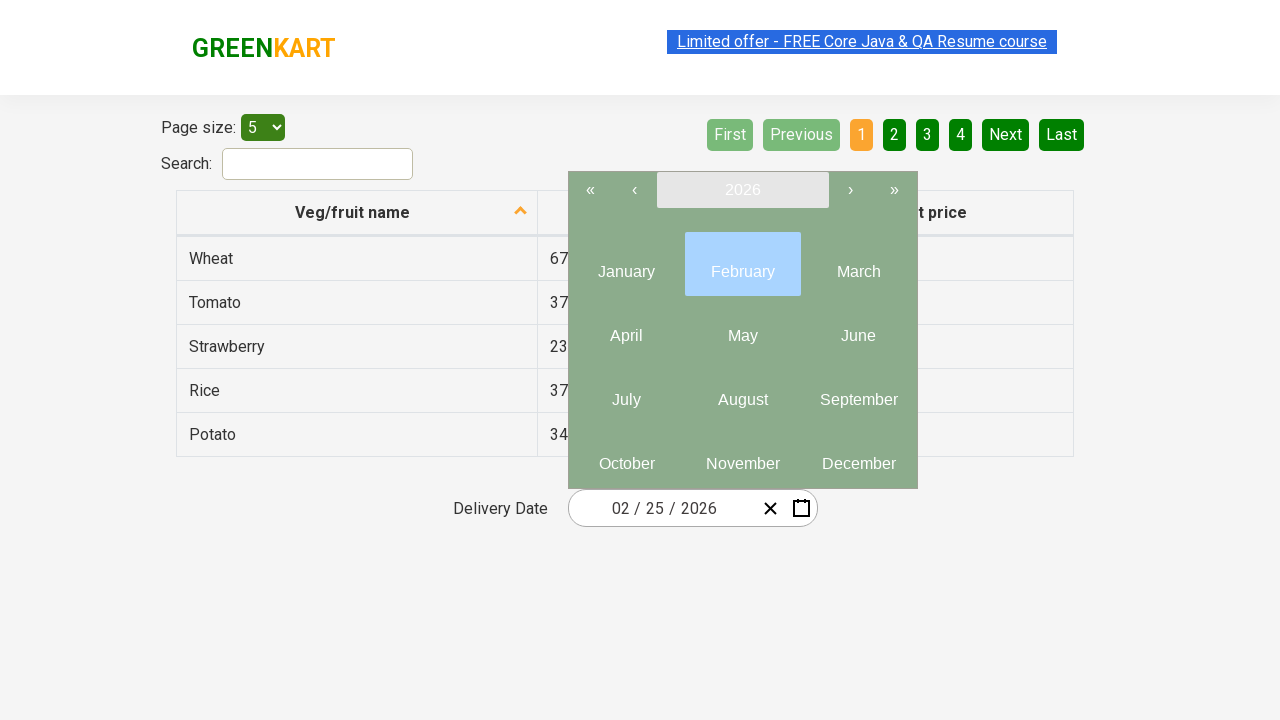

Clicked navigation label again to switch to decade view at (742, 190) on button.react-calendar__navigation__label
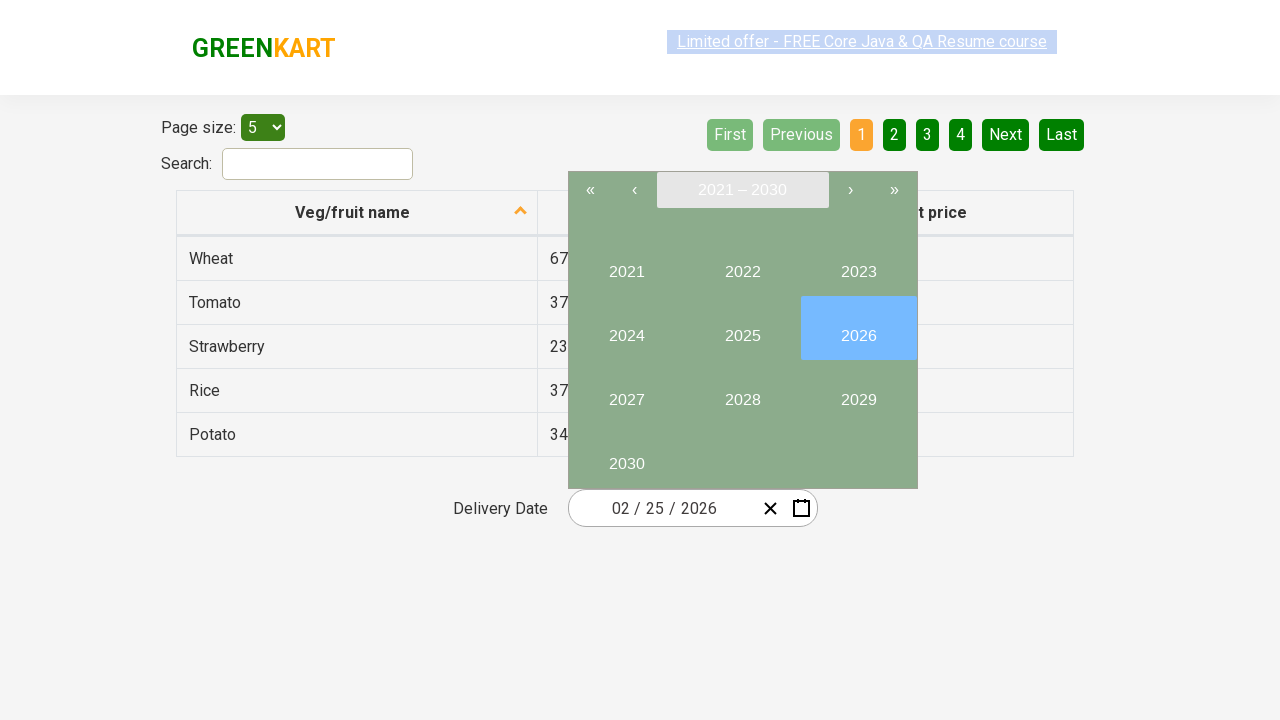

Selected year 2027 from decade view at (626, 392) on button.react-calendar__tile.react-calendar__decade-view__years__year >> nth=6
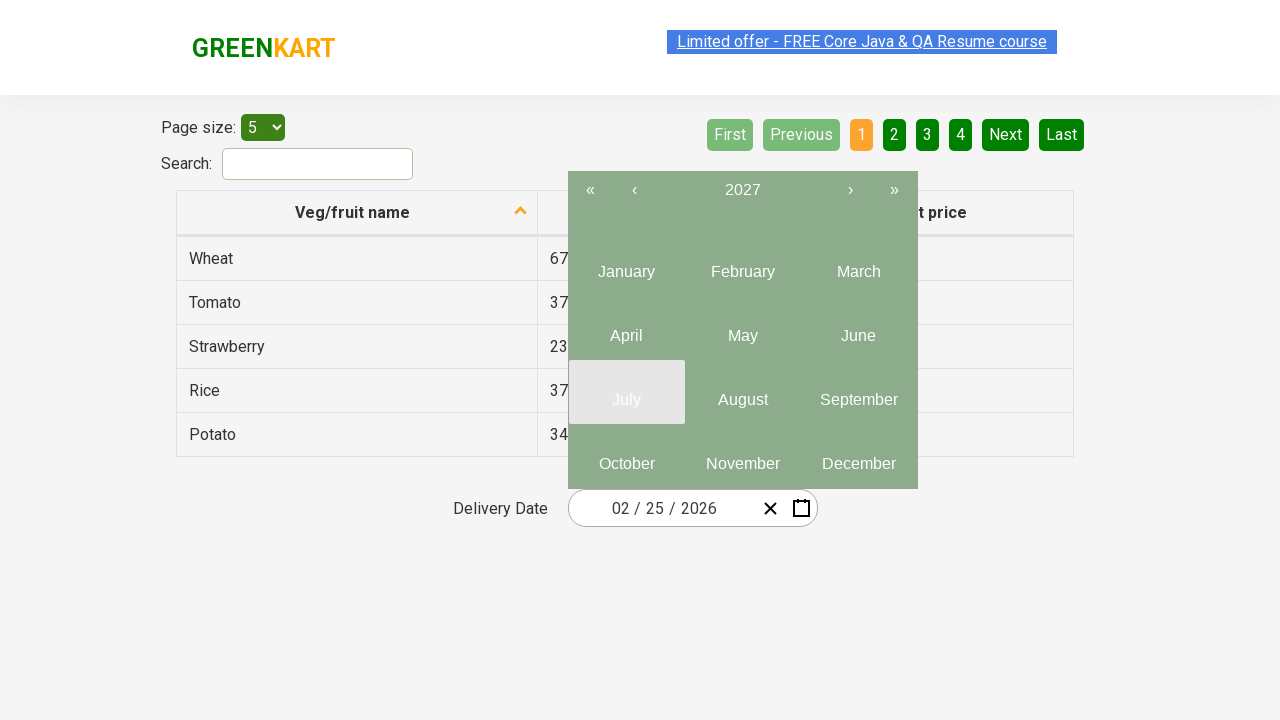

Selected June (month 6) from year 2027 at (858, 328) on .react-calendar__year-view__months__month >> nth=5
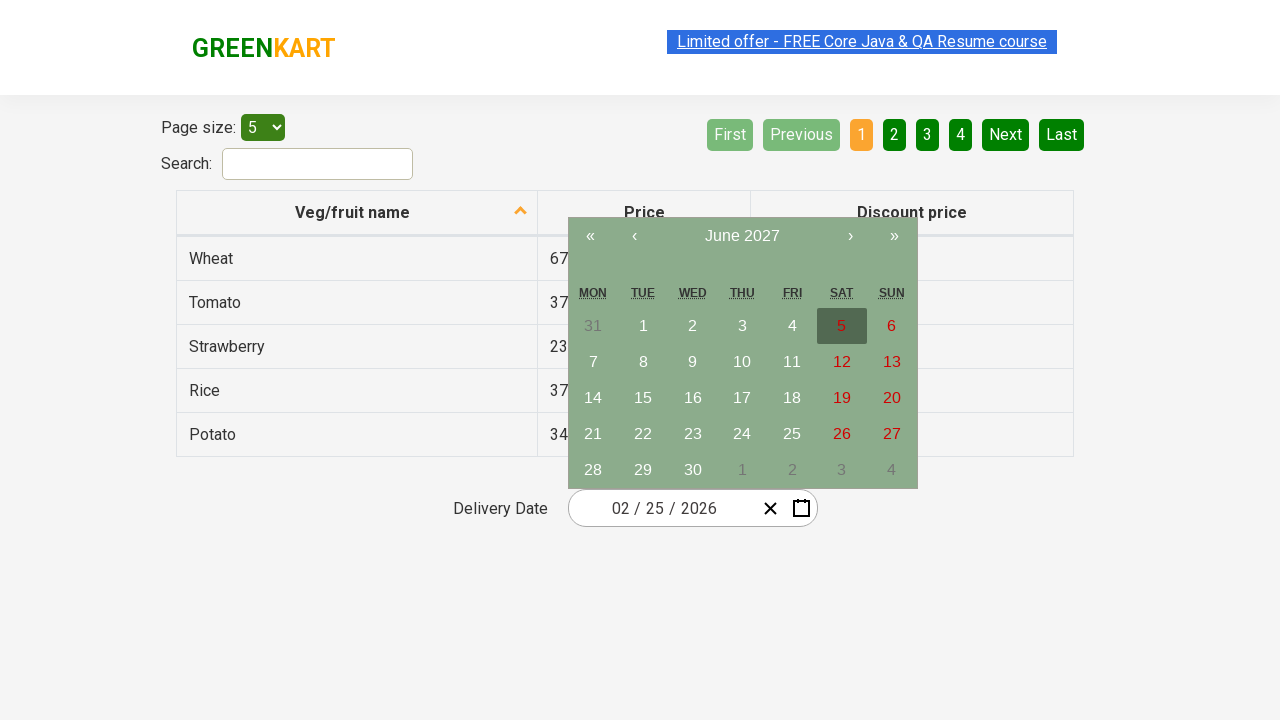

Selected day 29 from June 2027 calendar at (643, 470) on xpath=//abbr[text()='29']
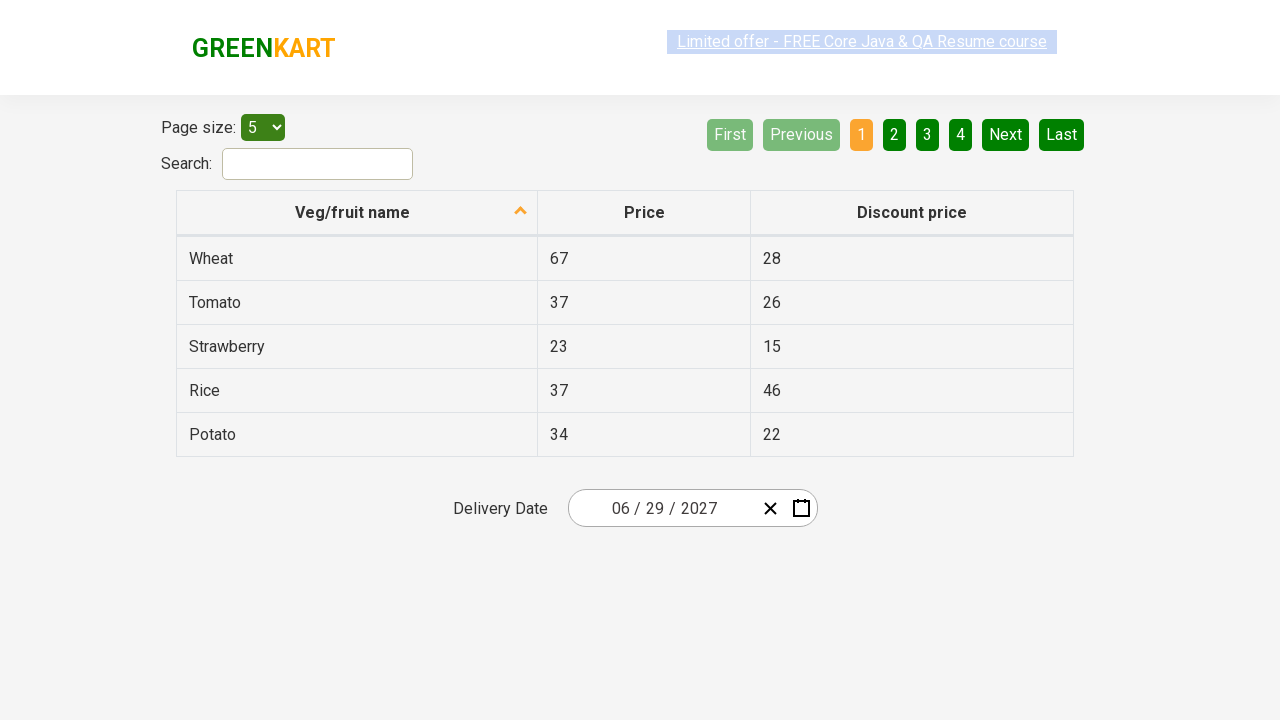

Verified date field 1: Expected '6', Got '6'
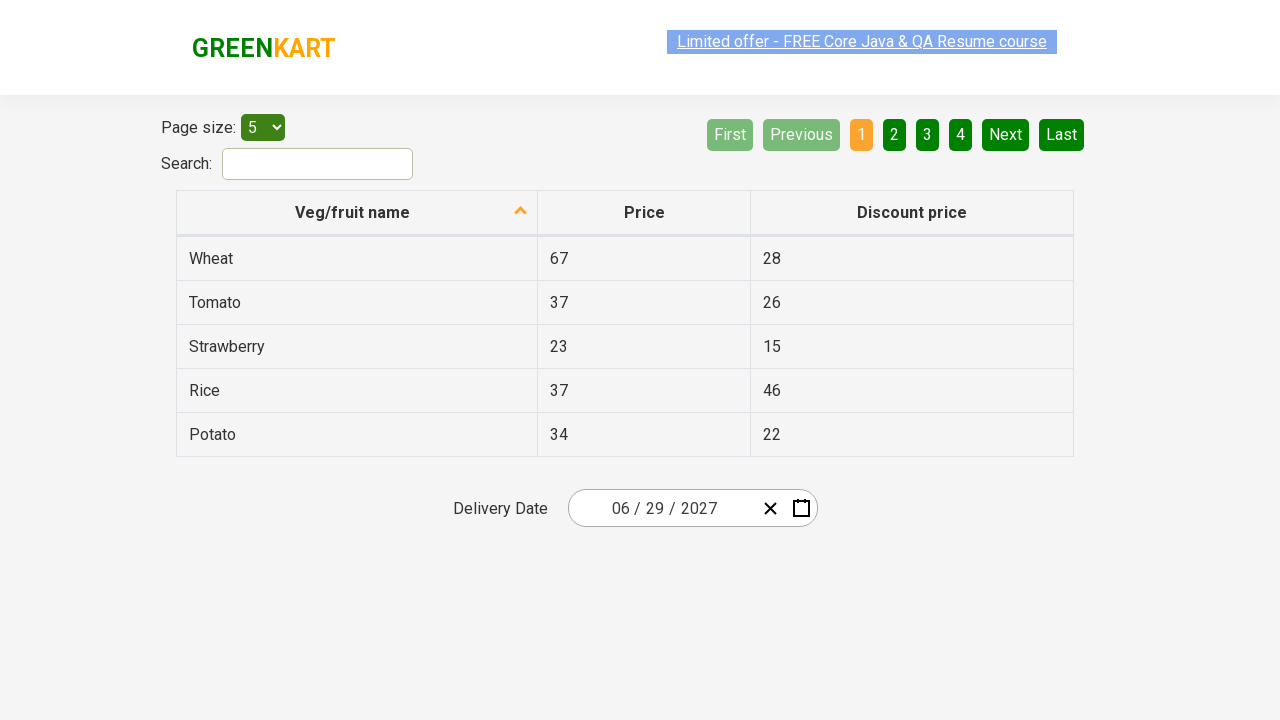

Verified date field 2: Expected '29', Got '29'
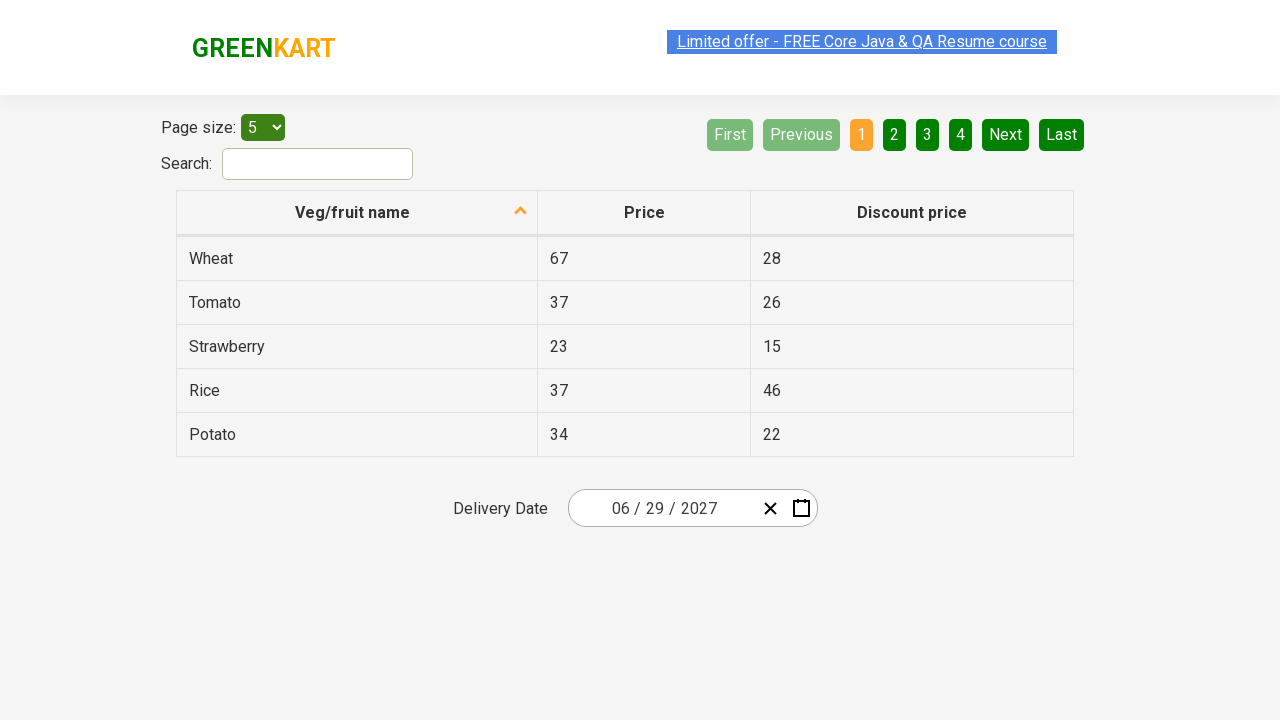

Verified date field 3: Expected '2027', Got '2027'
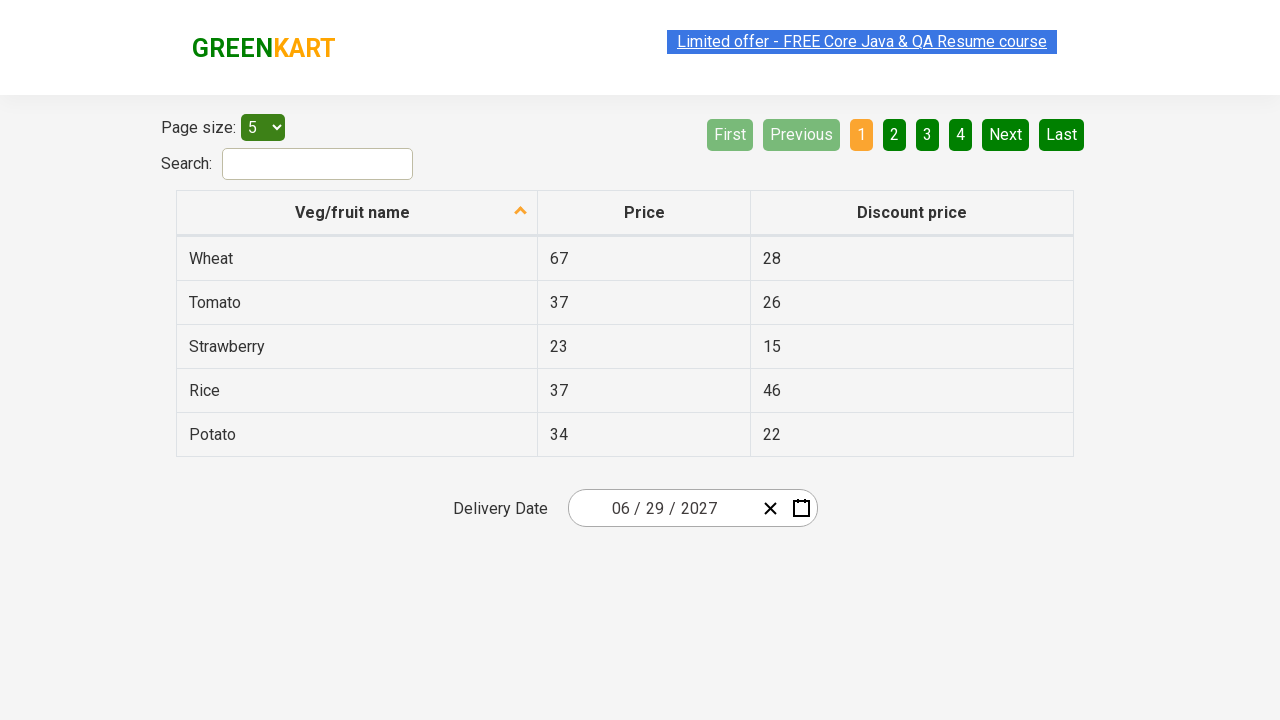

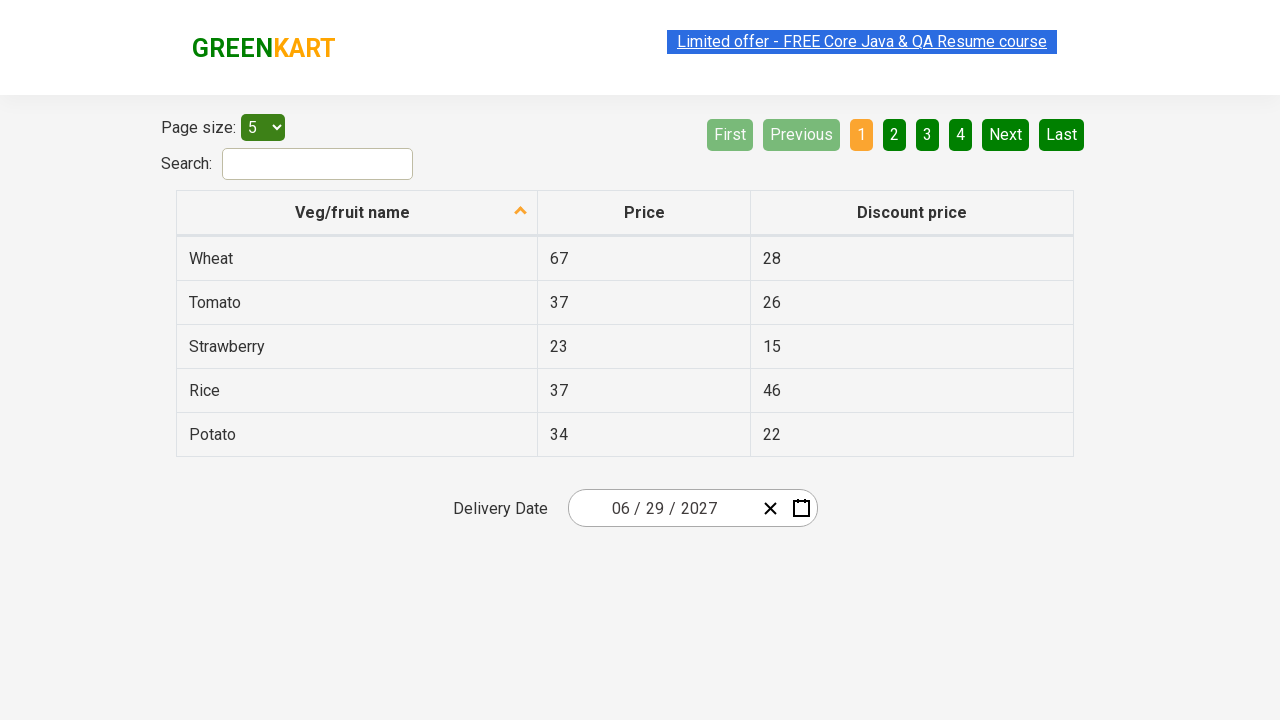